Tests prevent propagation with greedy droppable by dragging element with offset to the greedy drop box area

Starting URL: https://demoqa.com/droppable

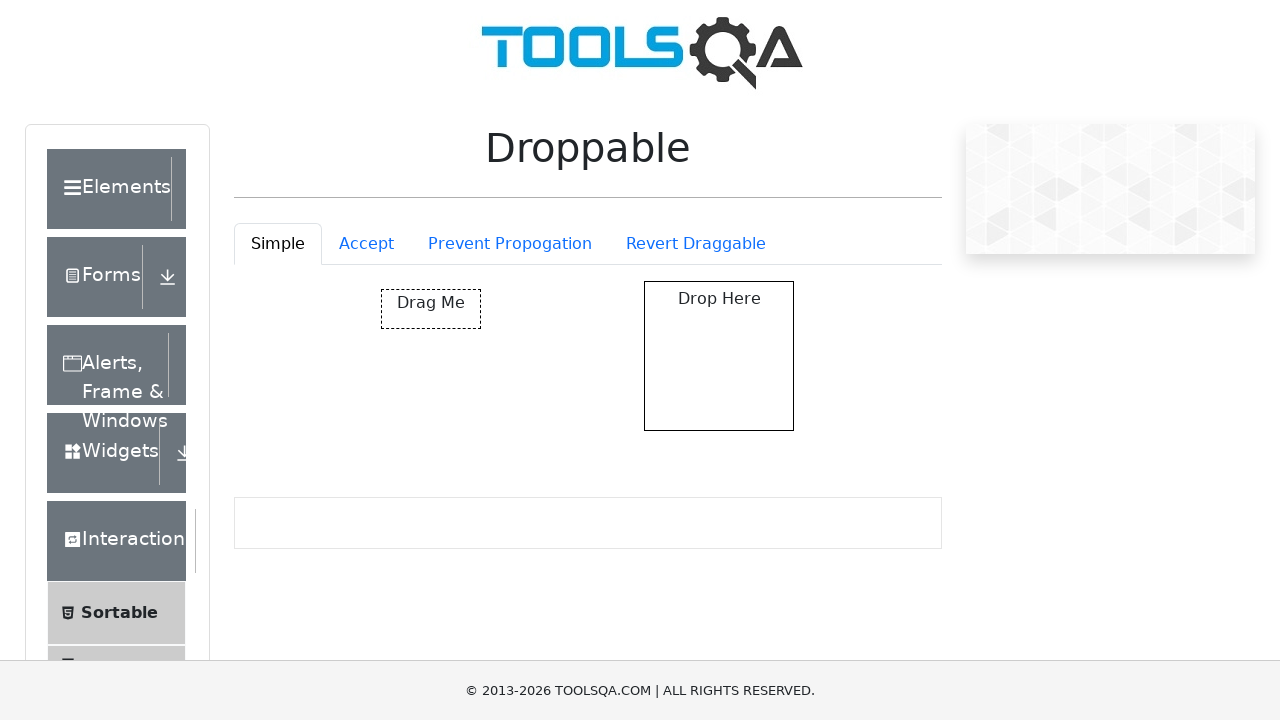

Clicked on the Prevent Propagation tab at (510, 244) on #droppableExample-tab-preventPropogation
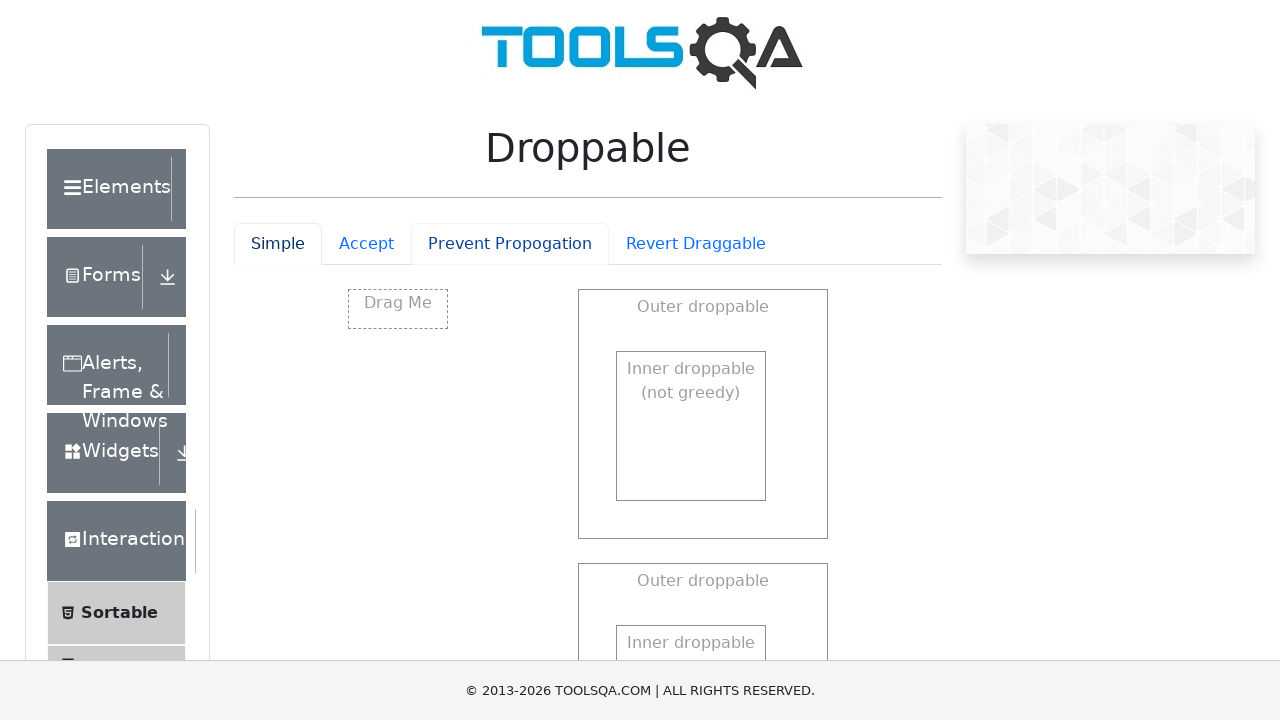

Retrieved bounding box of the drag element
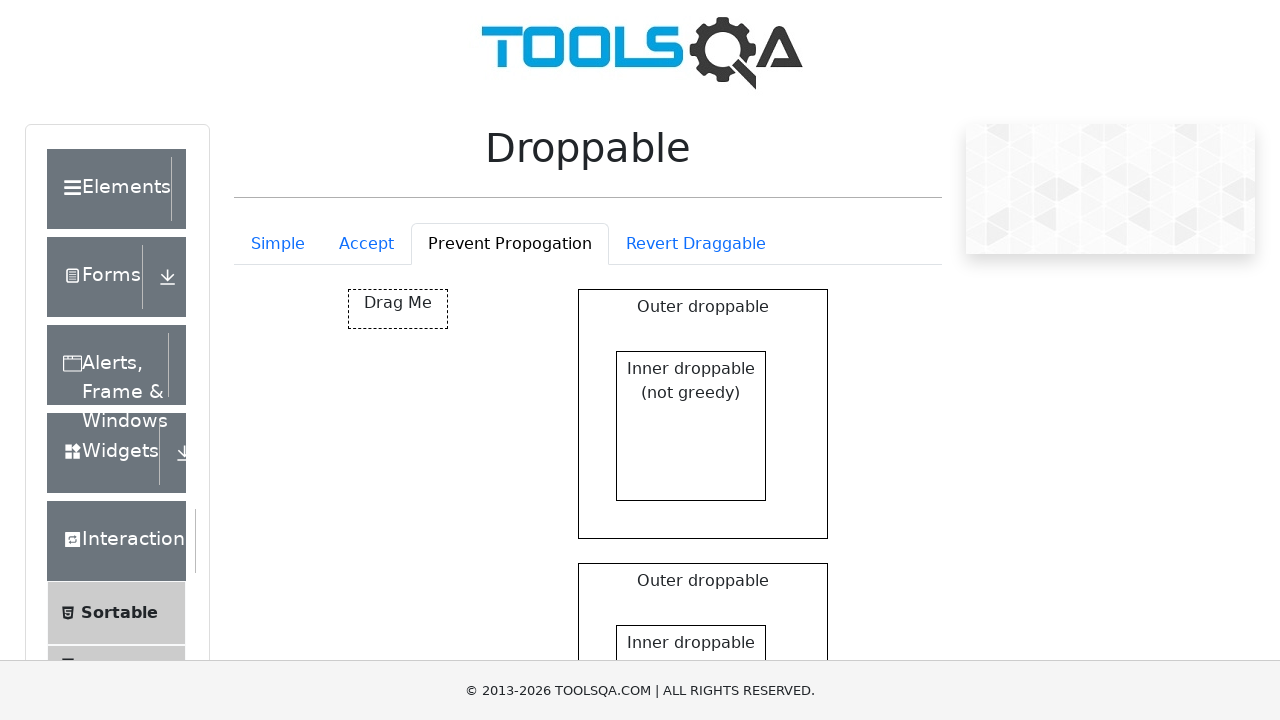

Moved mouse to center of drag element at (398, 309)
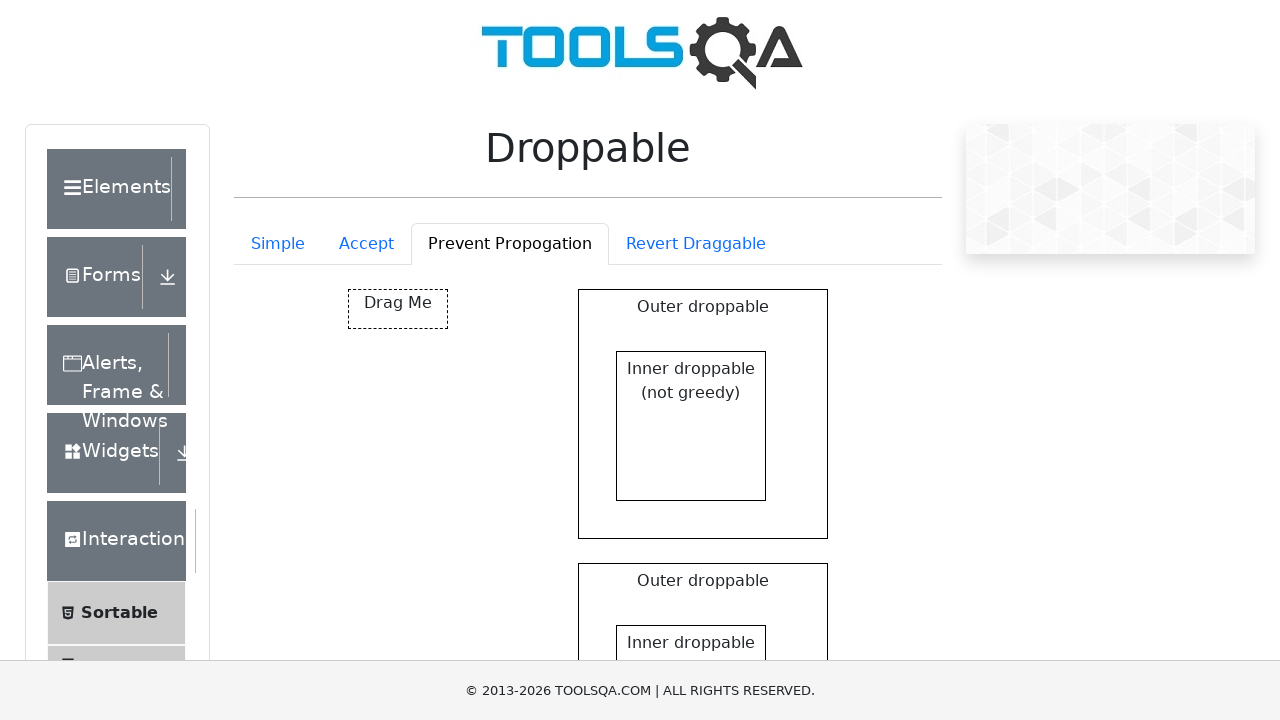

Pressed mouse button down to initiate drag at (398, 309)
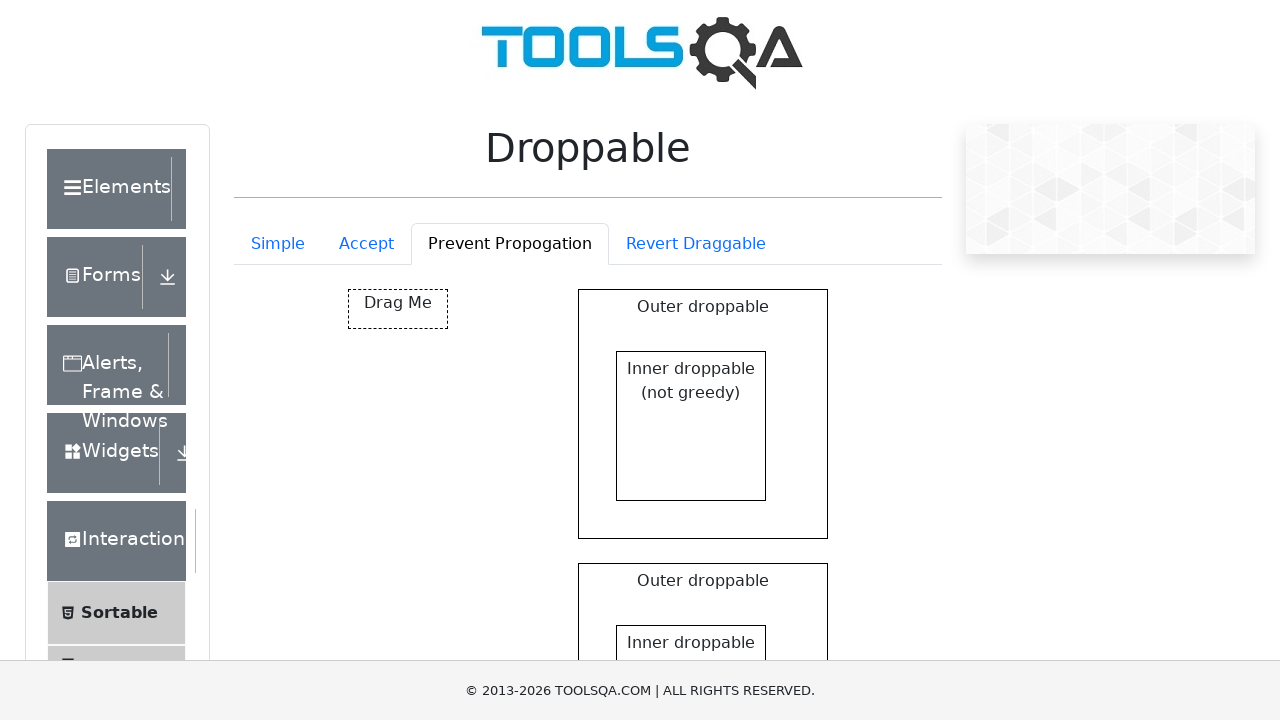

Dragged element with offset (300px right, 500px down) to greedy drop box area at (648, 789)
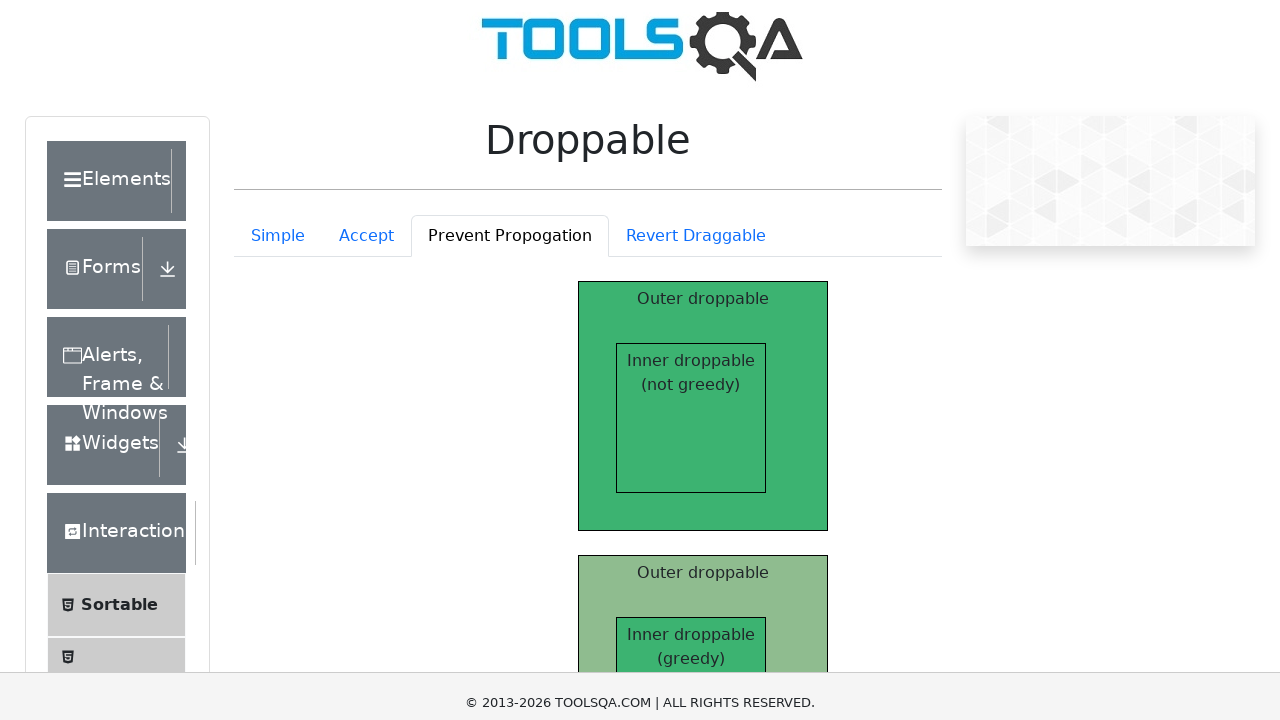

Released mouse button to complete drag operation at (648, 789)
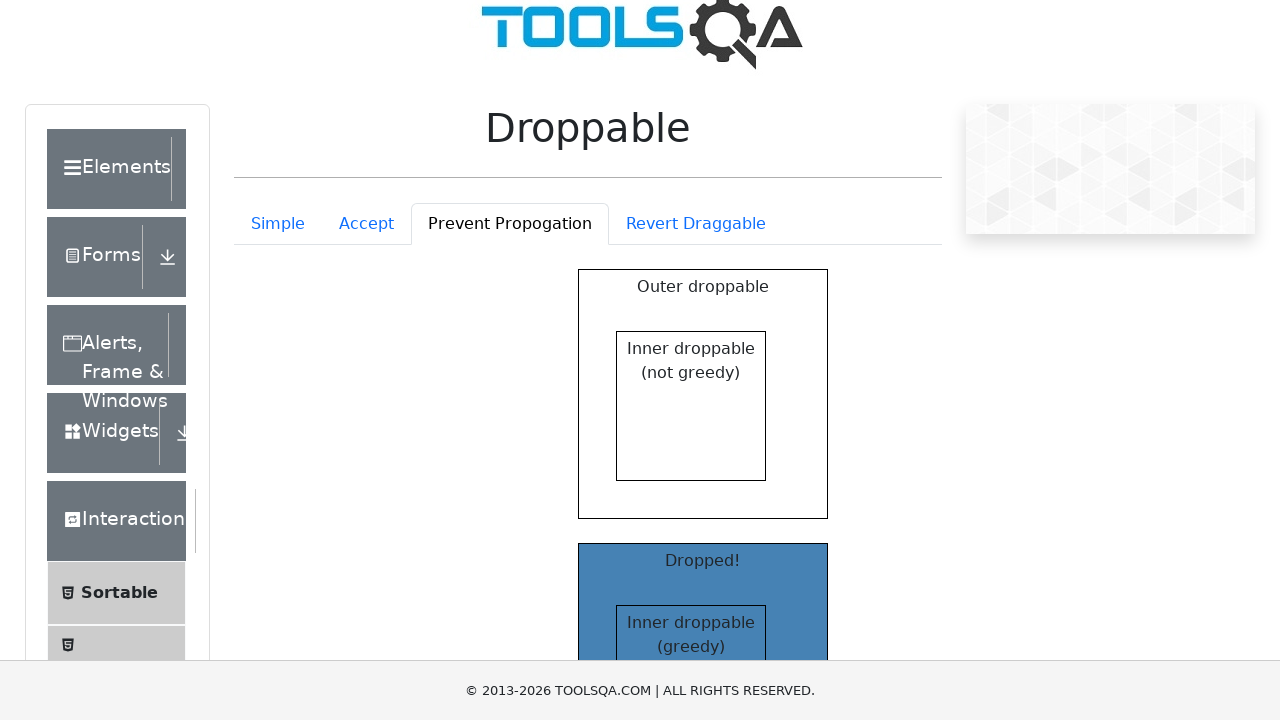

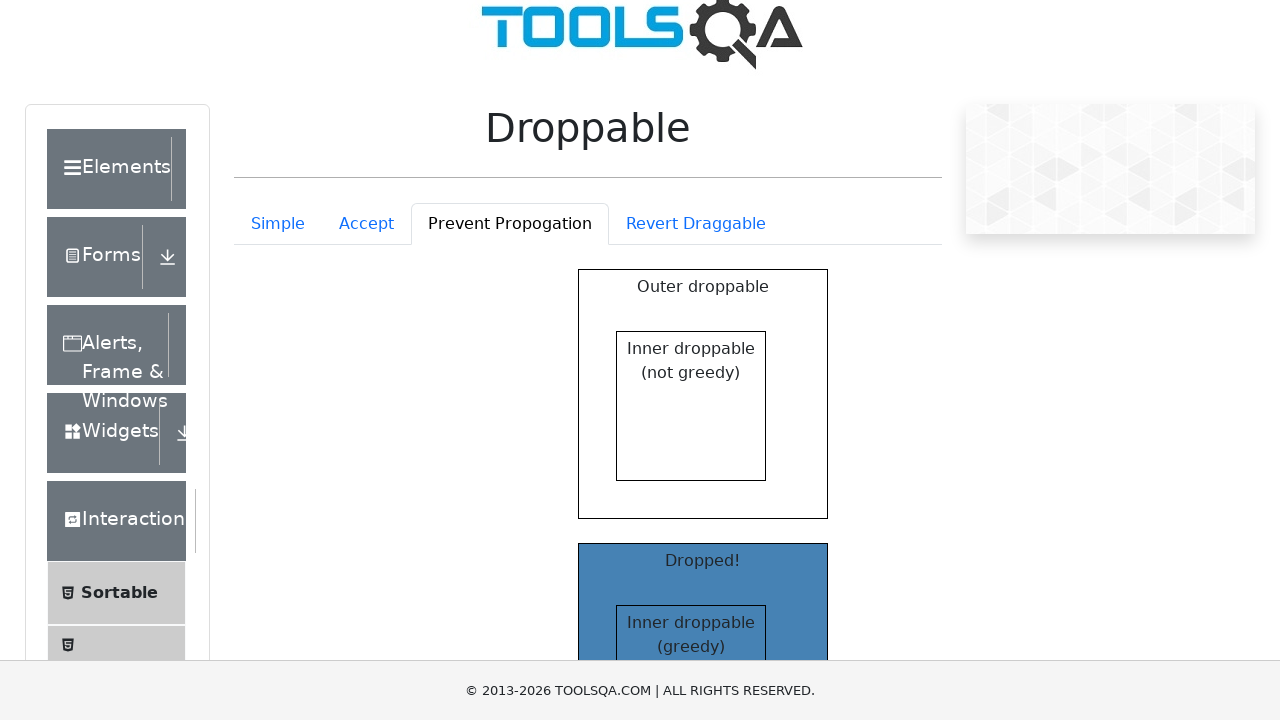